Tests dynamic loading where an element is already on the page but hidden until loading completes. Clicks the Start button and waits for the hidden element to become visible.

Starting URL: http://the-internet.herokuapp.com/dynamic_loading/1

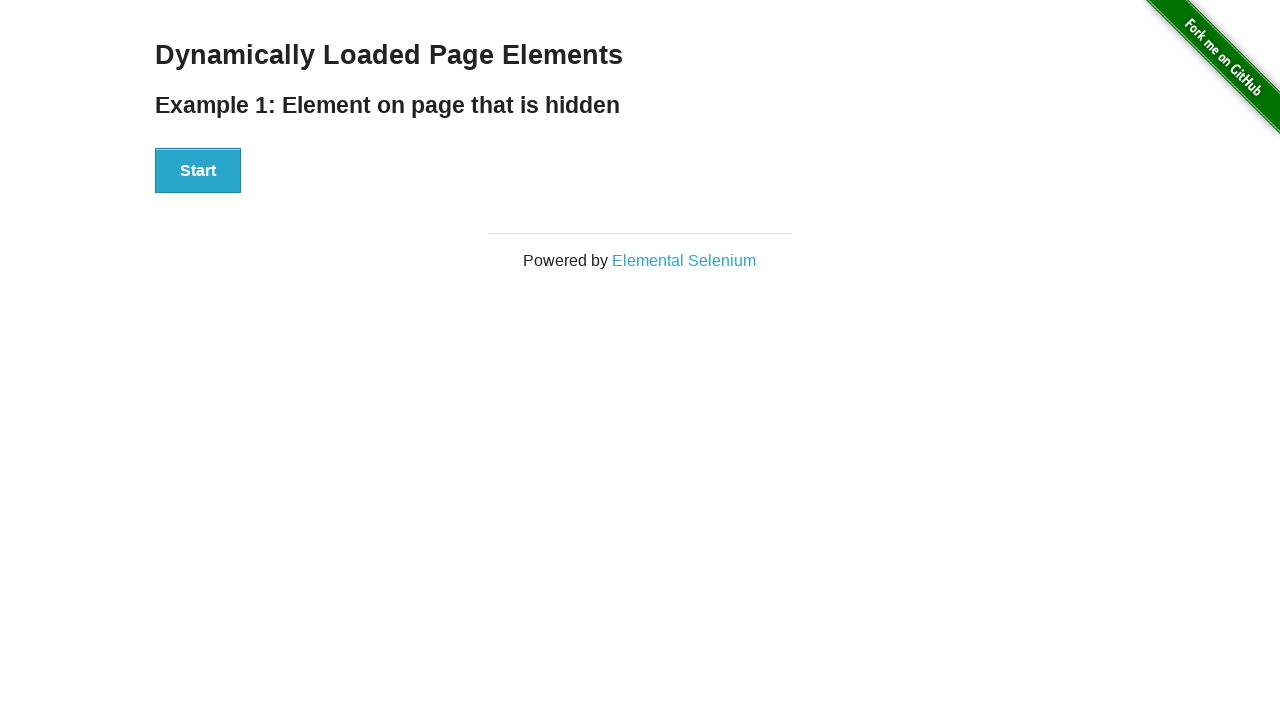

Clicked the Start button to trigger dynamic loading at (198, 171) on #start button
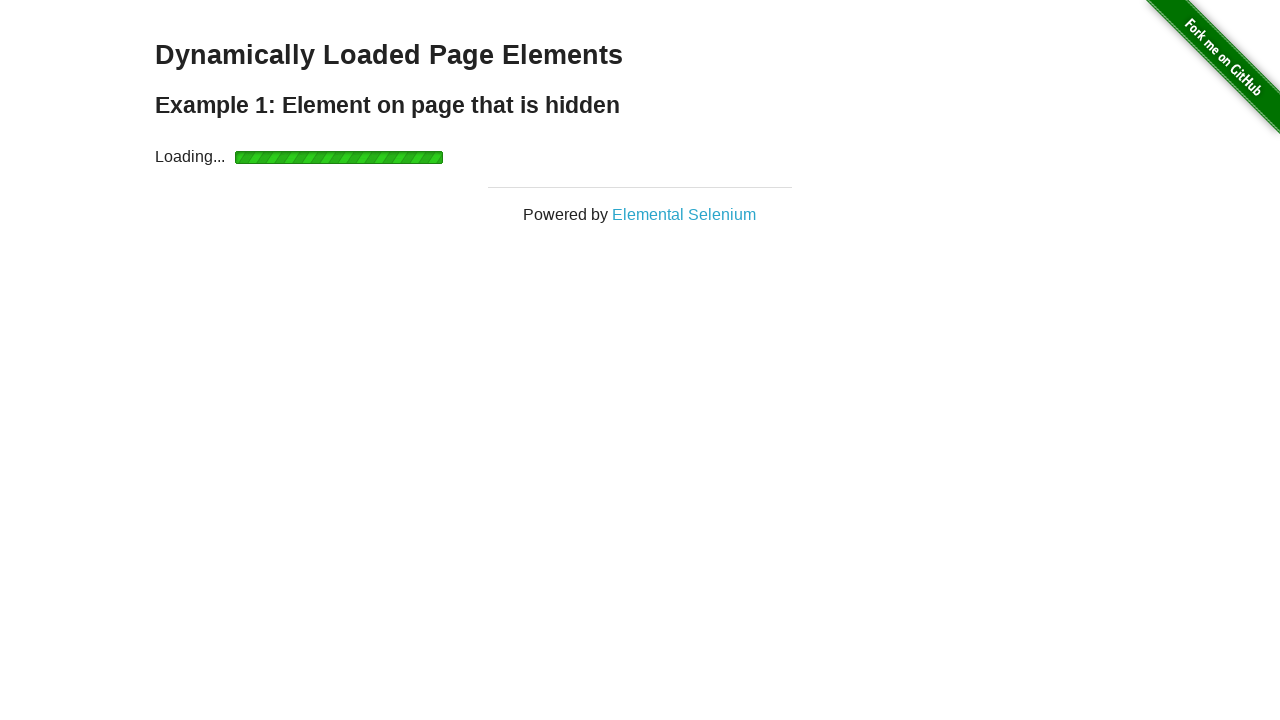

Waited for the finish element to become visible
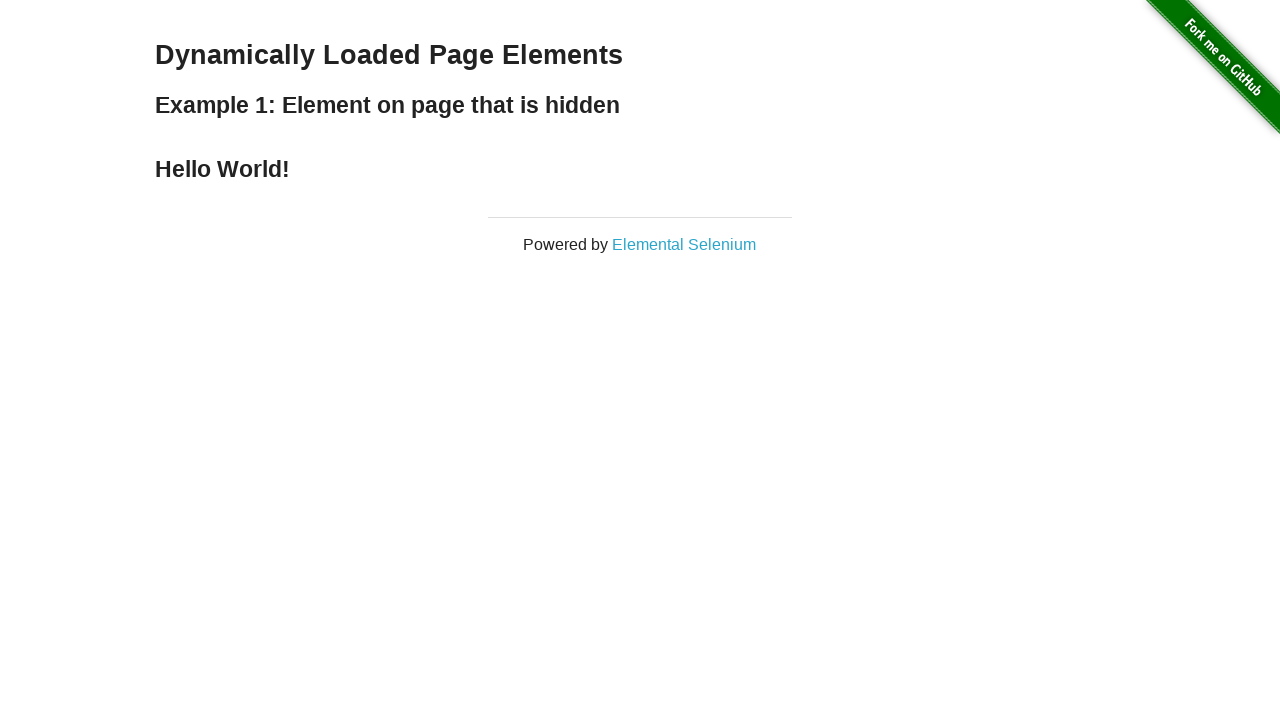

Verified that the finish text is displayed
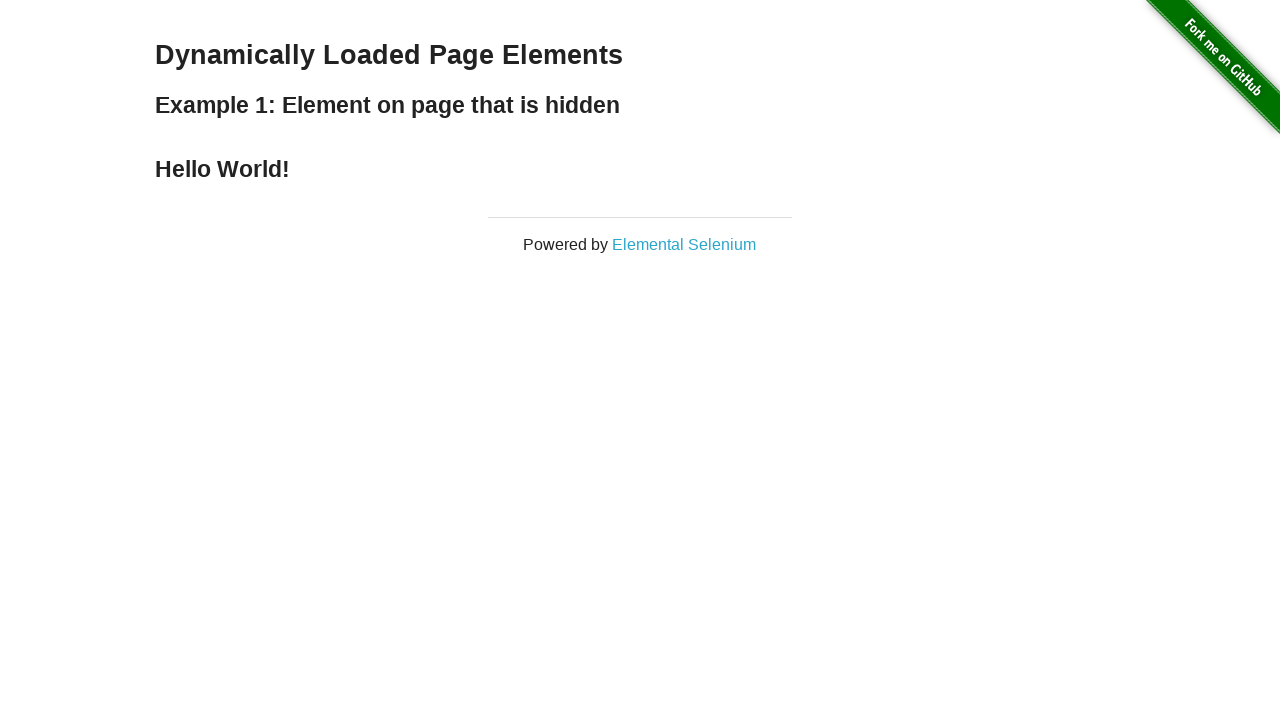

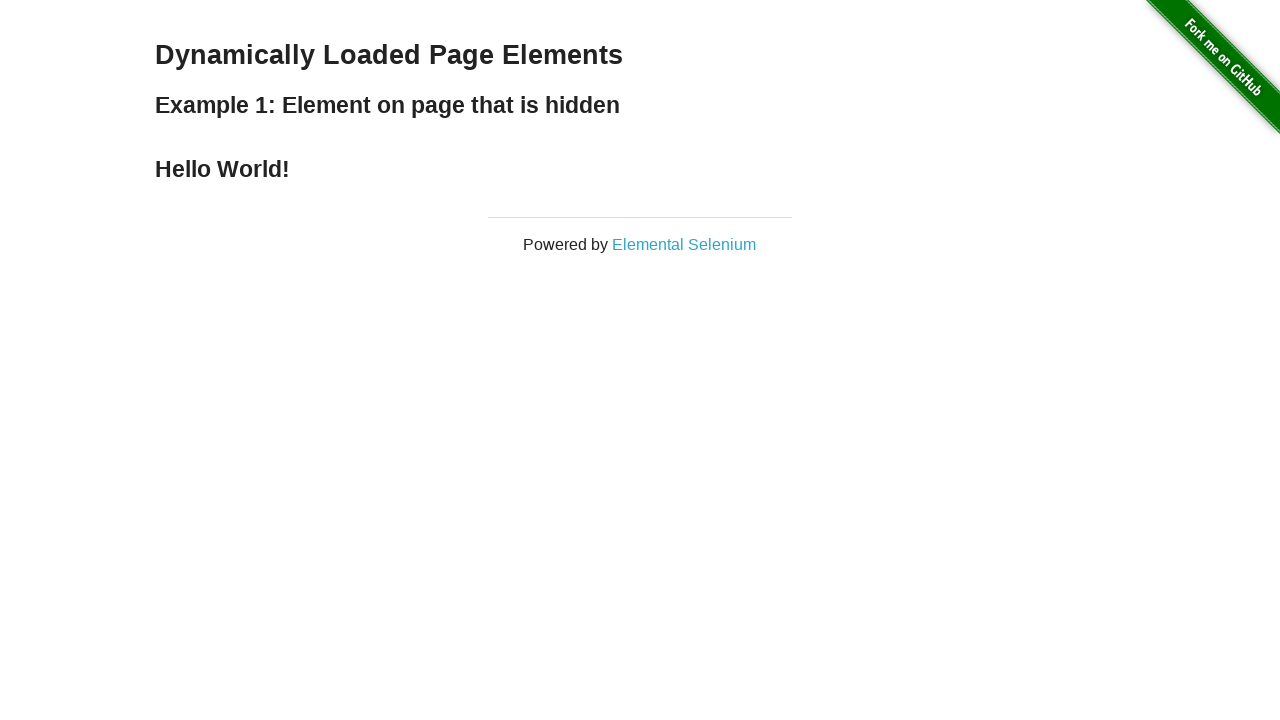